Tests selecting a pet species from a dropdown by opening the modal, clicking the dropdown, and selecting 'Cachorro' (Dog).

Starting URL: https://test-a-pet.vercel.app/

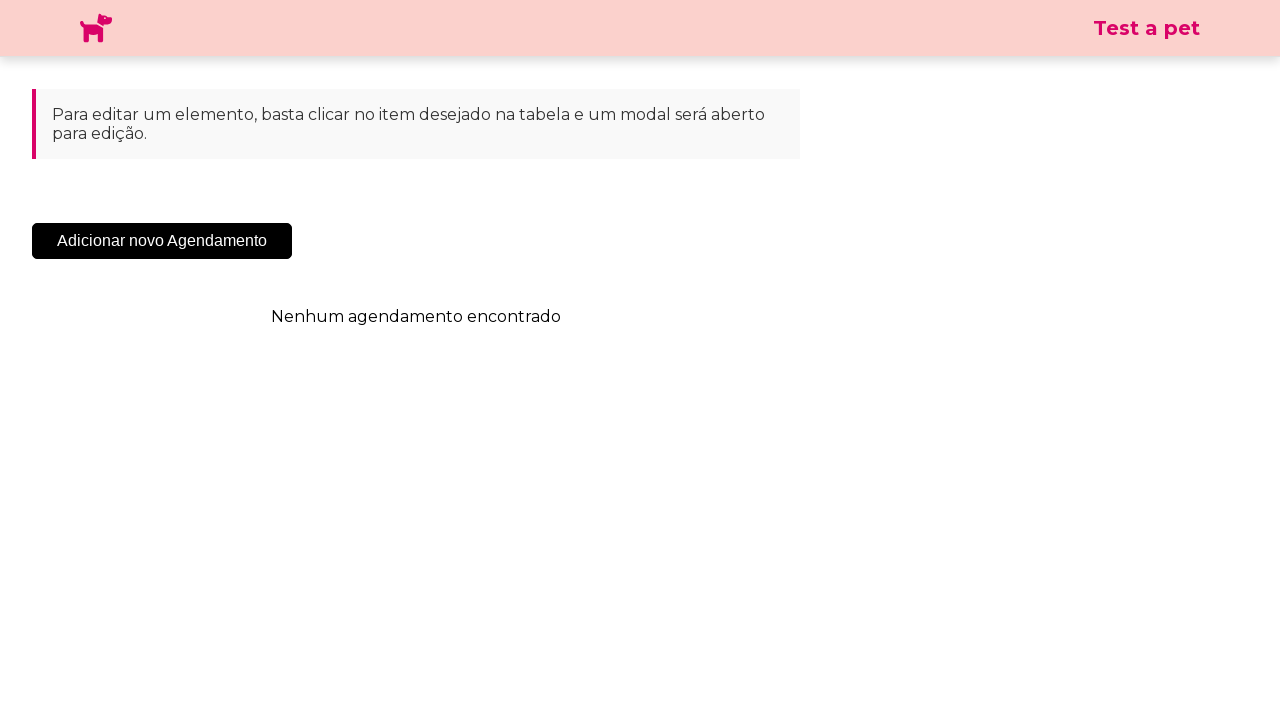

Clicked 'Add New Appointment' button to open modal at (162, 241) on .sc-cHqXqK.kZzwzX
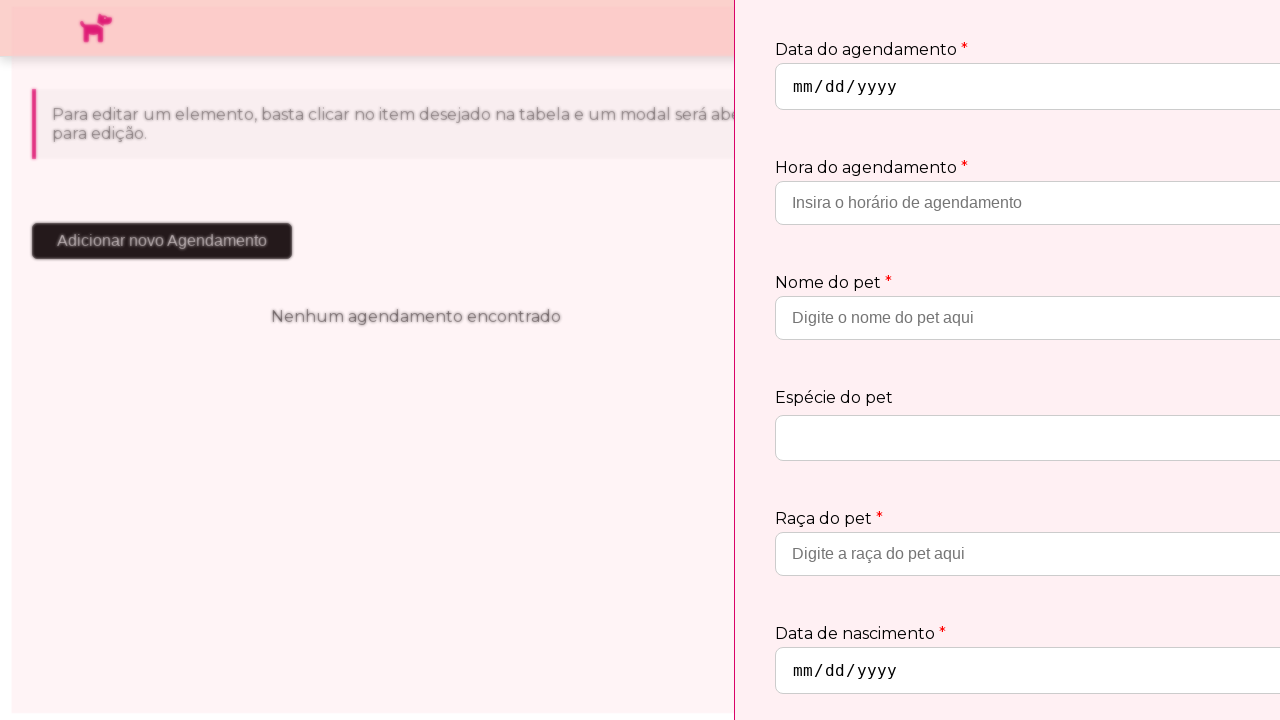

Modal appeared and became visible
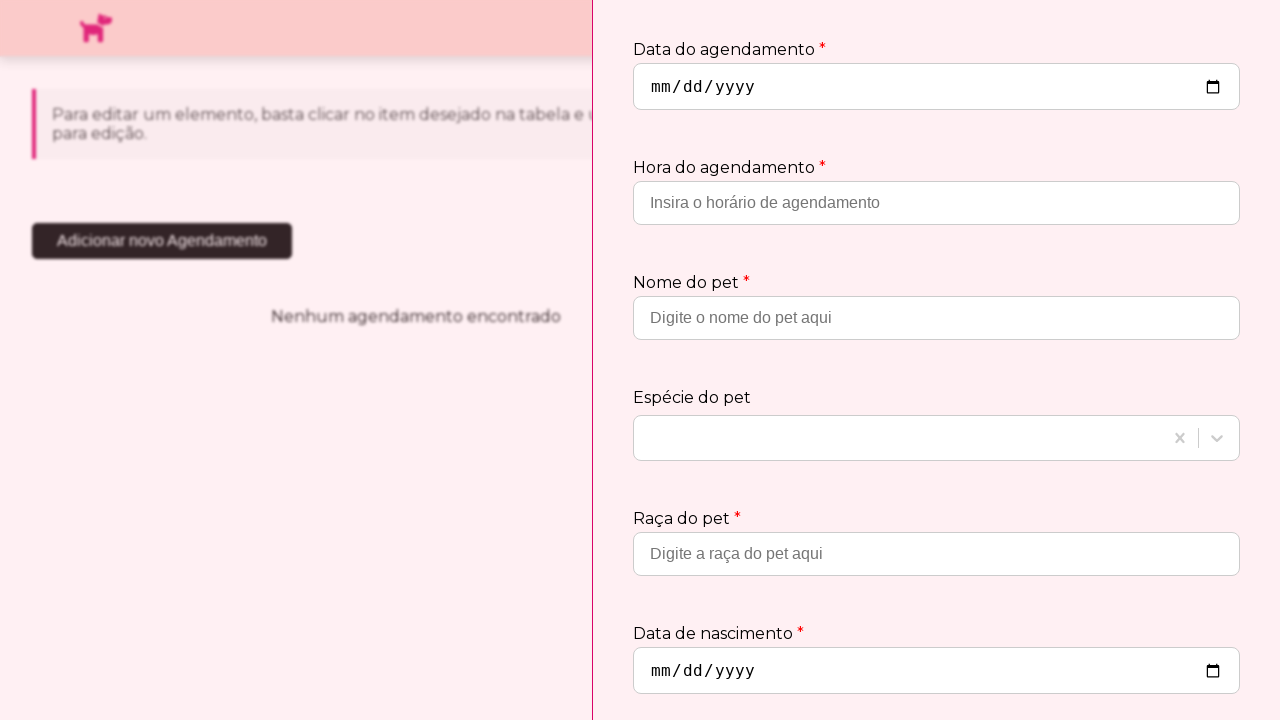

Clicked pet species dropdown to open options at (900, 438) on .css-19bb58m
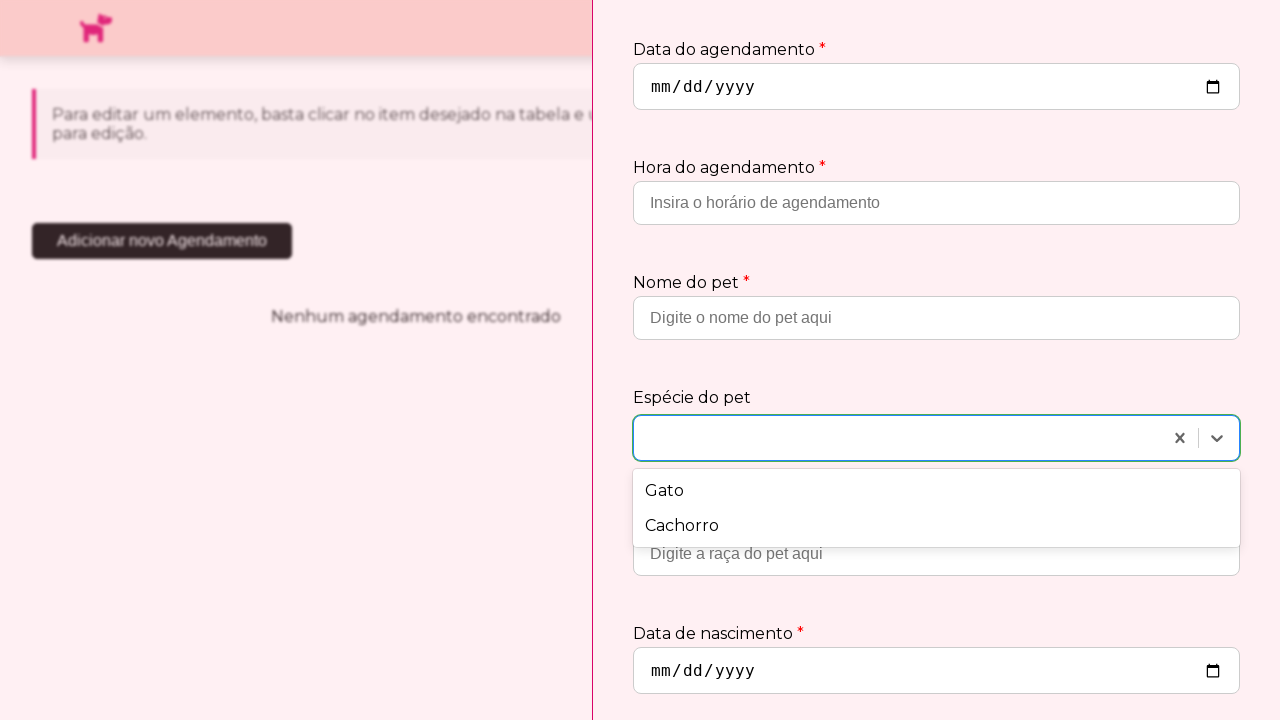

Selected 'Cachorro' (Dog) from dropdown options at (936, 526) on xpath=//div[text()='Cachorro']
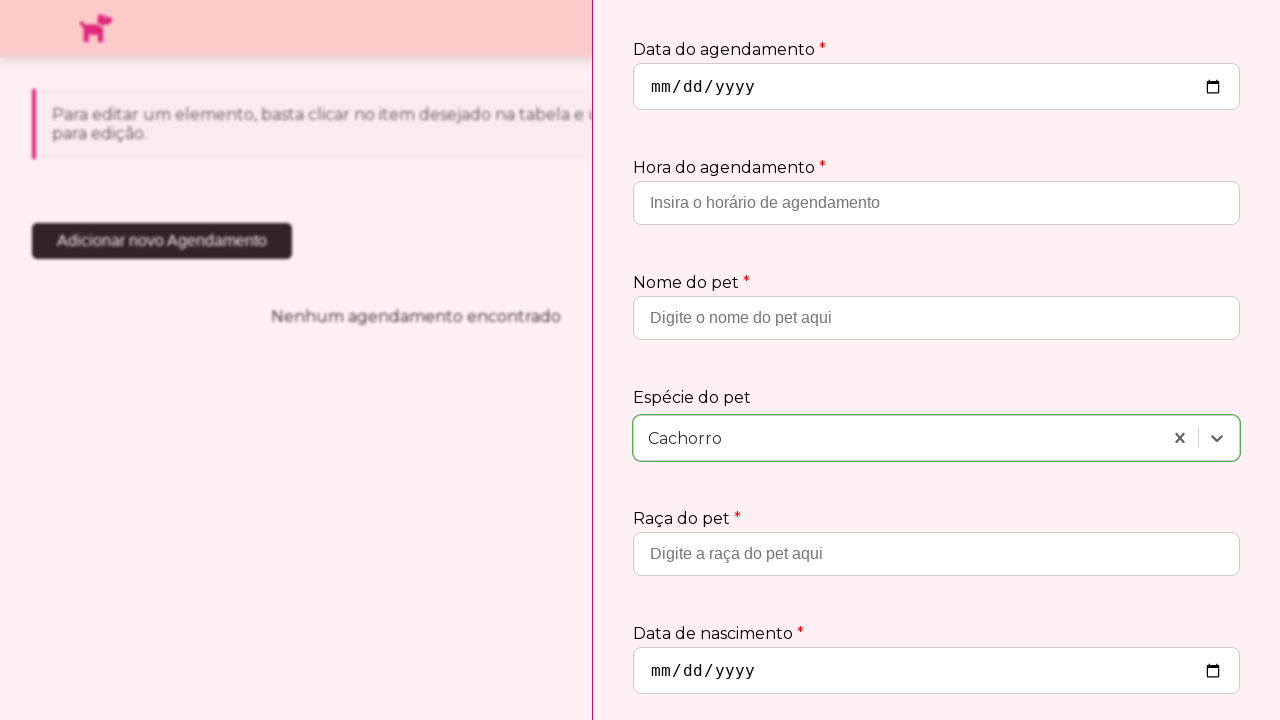

Verified 'Cachorro' selection is displayed
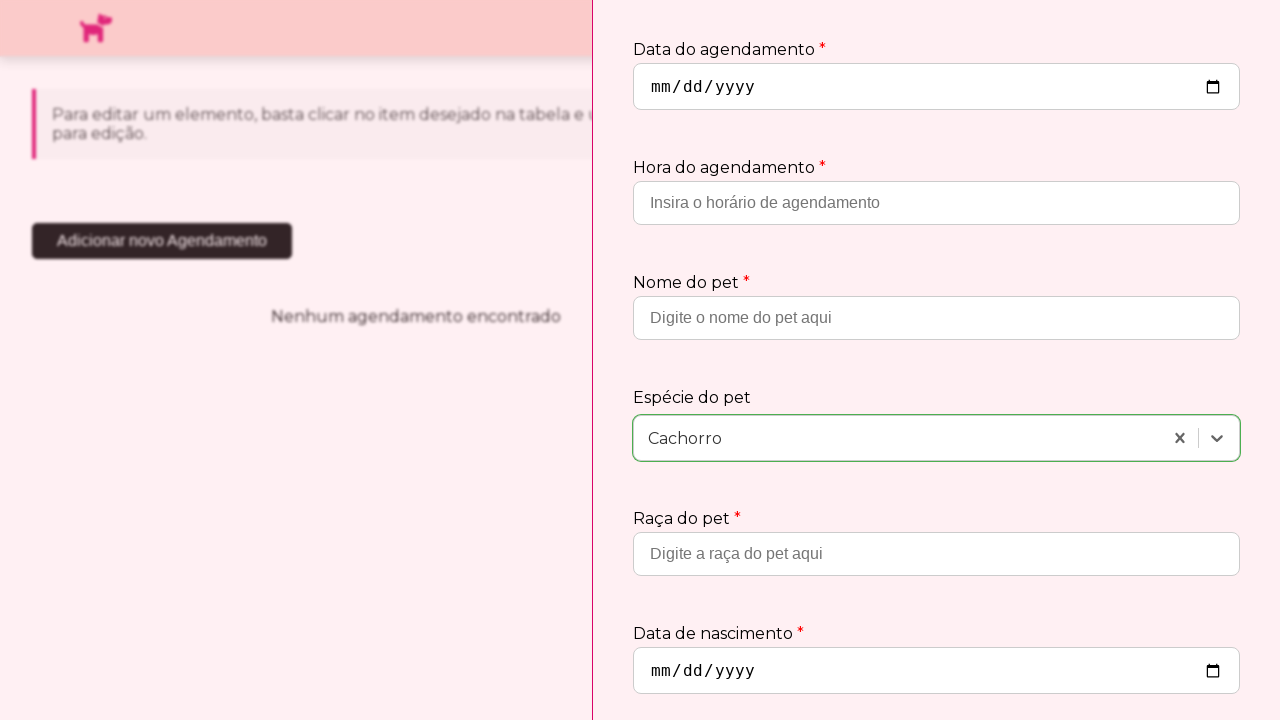

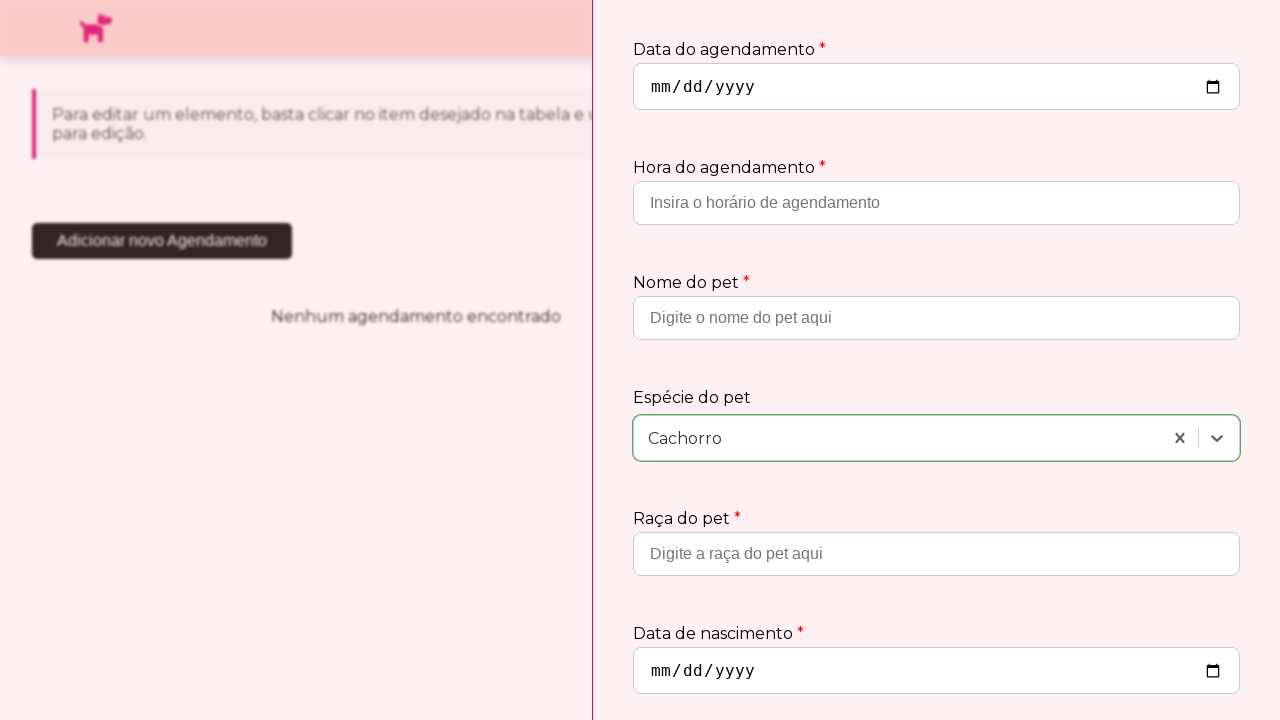